Tests resizable element functionality by clicking and dragging the resize handle to expand the element dimensions

Starting URL: https://demoqa.com/resizable

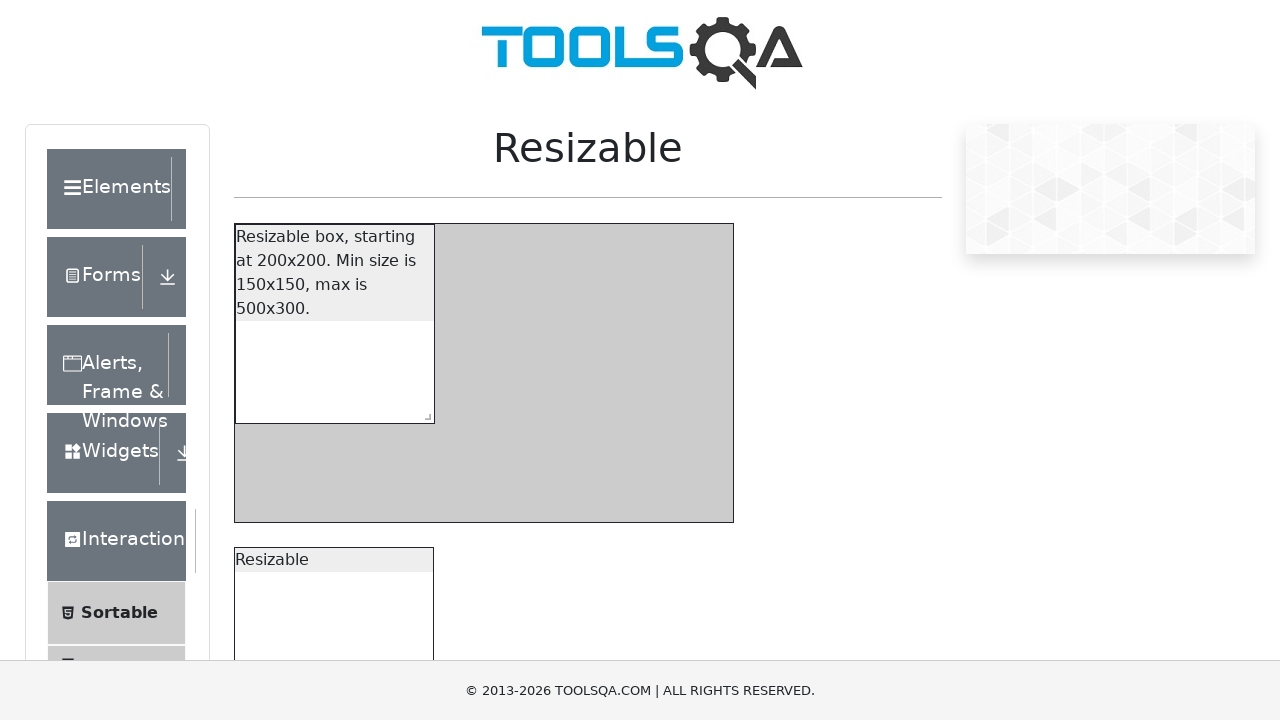

Navigated to resizable demo page
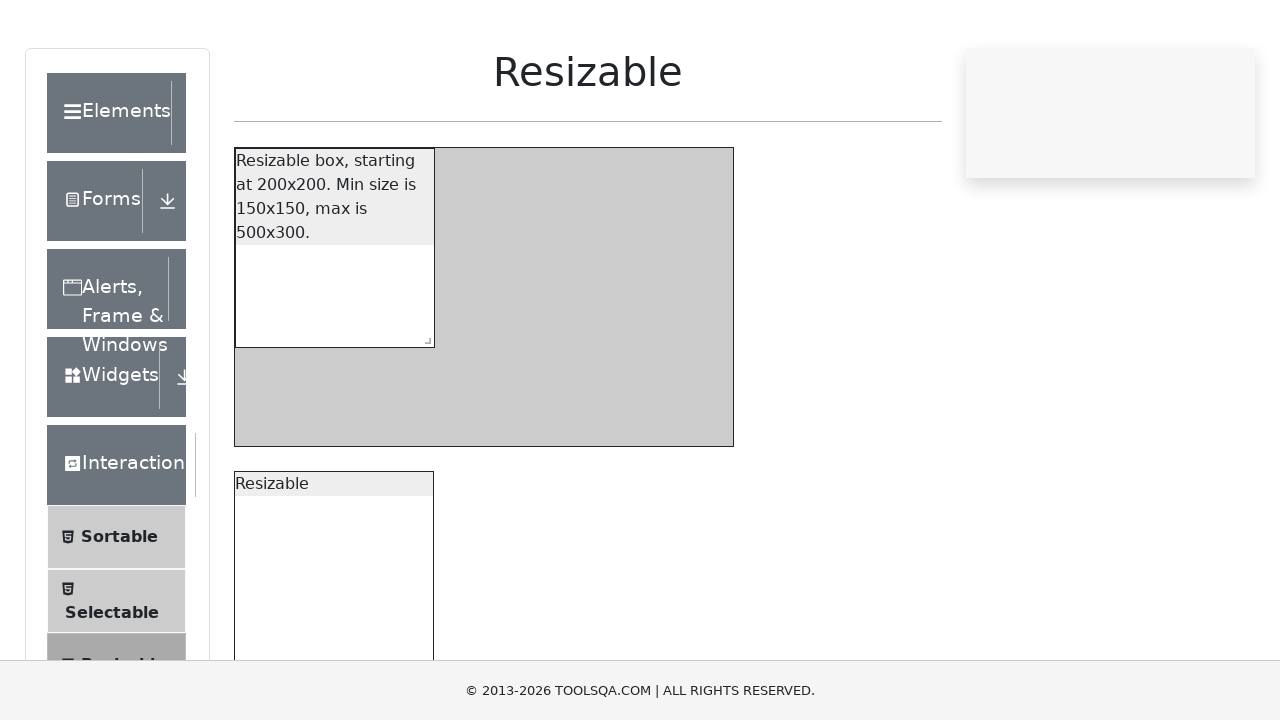

Located the resize handle element
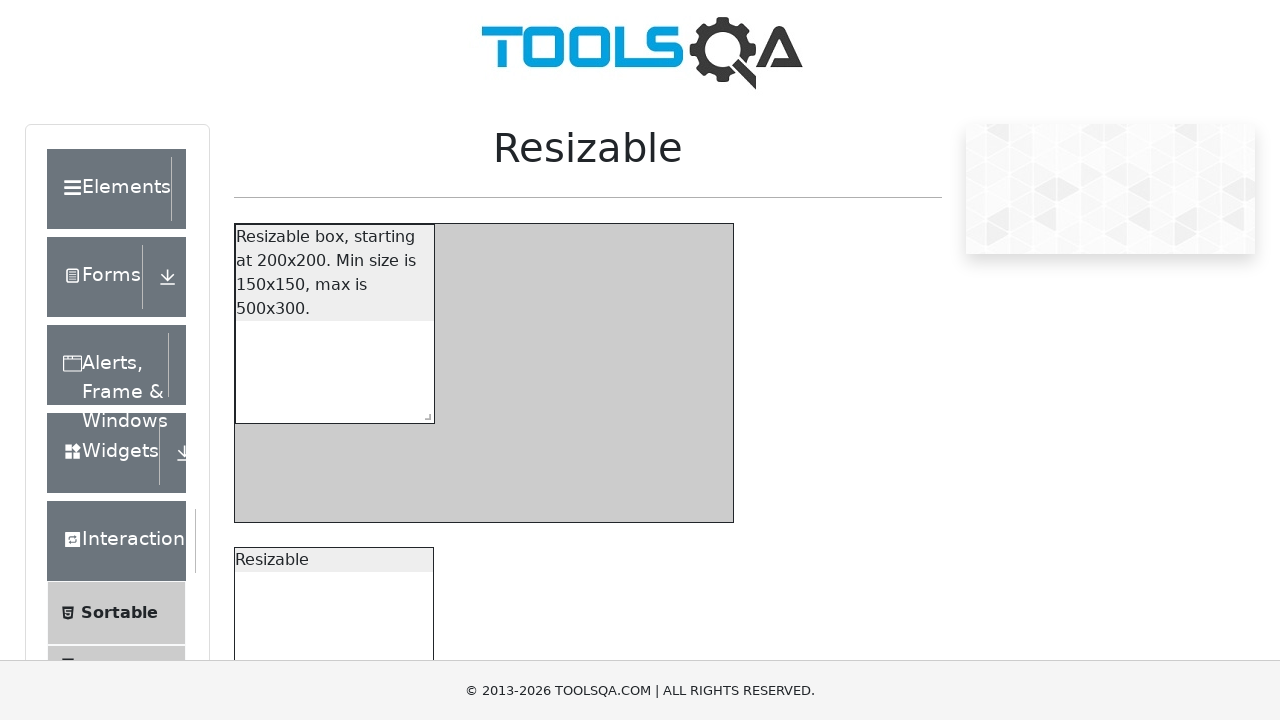

Scrolled resize handle into view
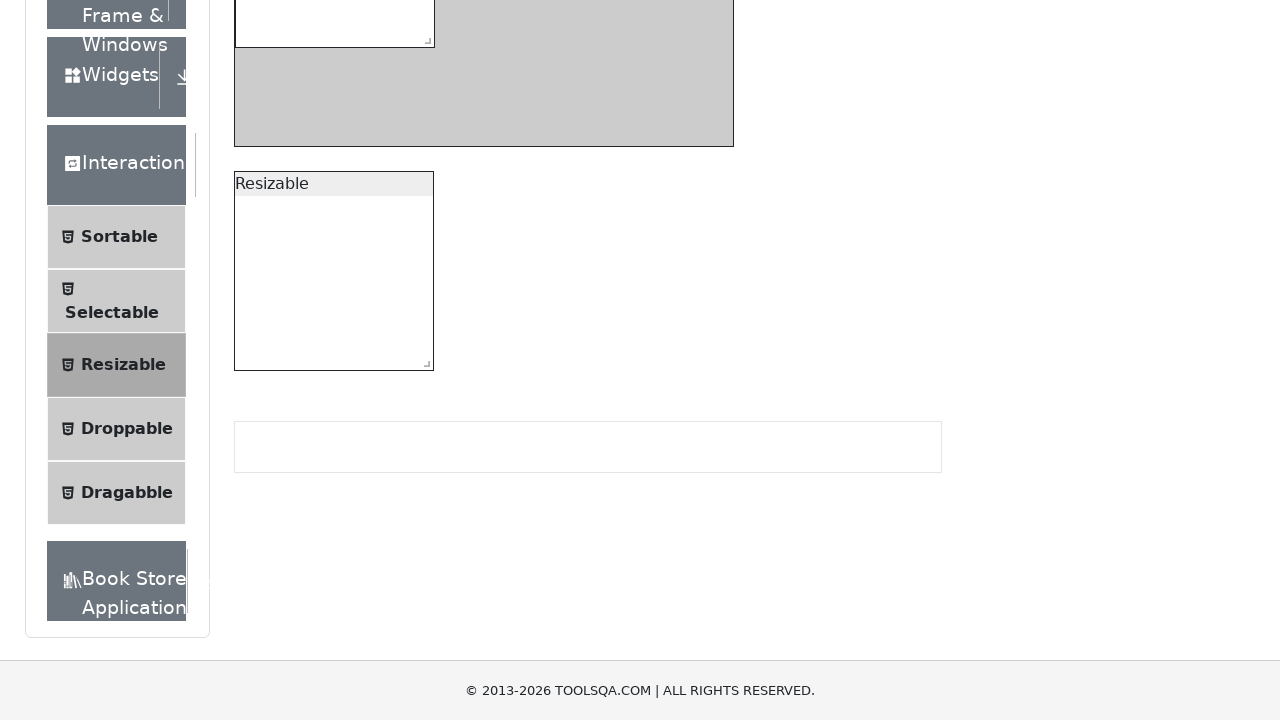

Moved mouse to center of resize handle at (423, 360)
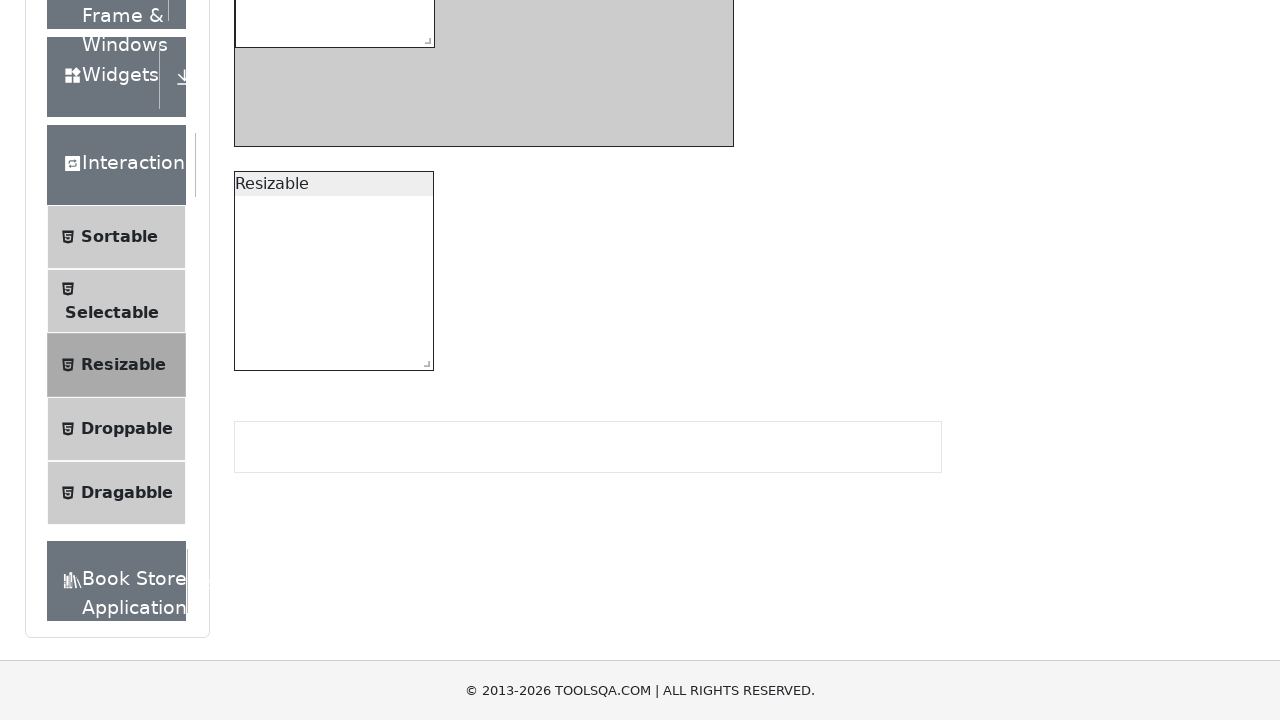

Pressed mouse button down on resize handle at (423, 360)
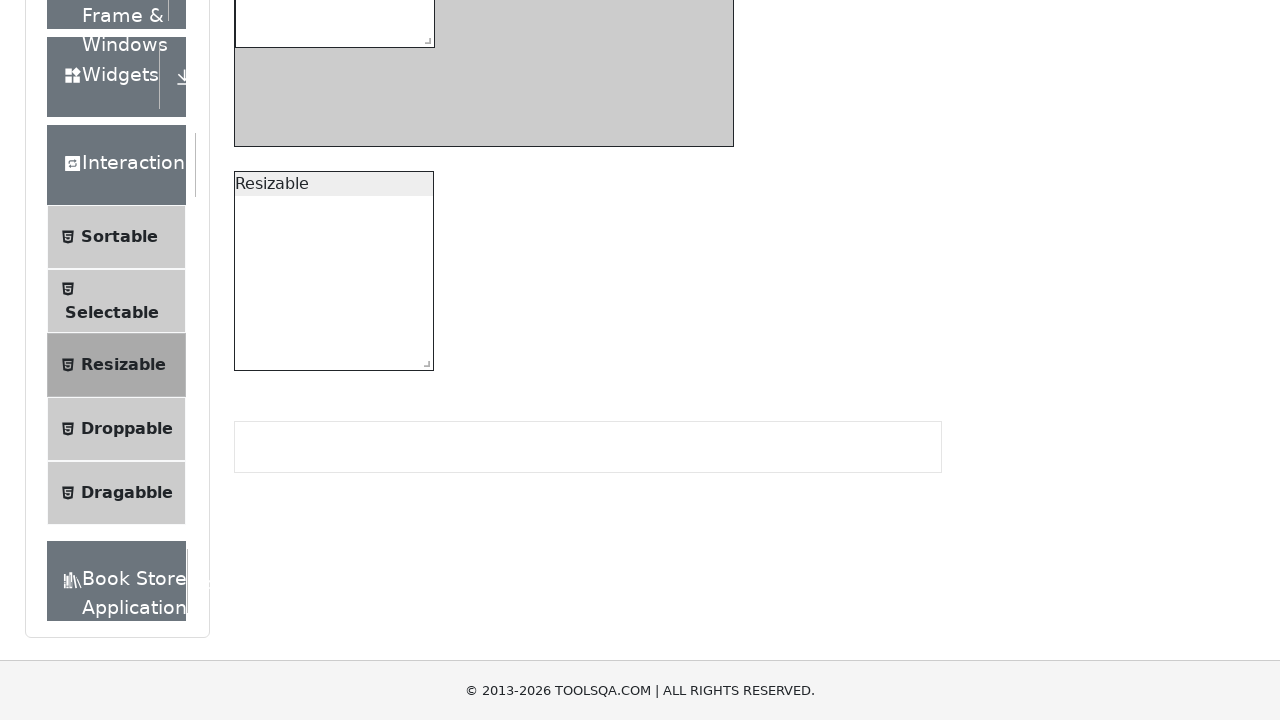

Dragged resize handle 500 pixels right and 300 pixels down at (923, 660)
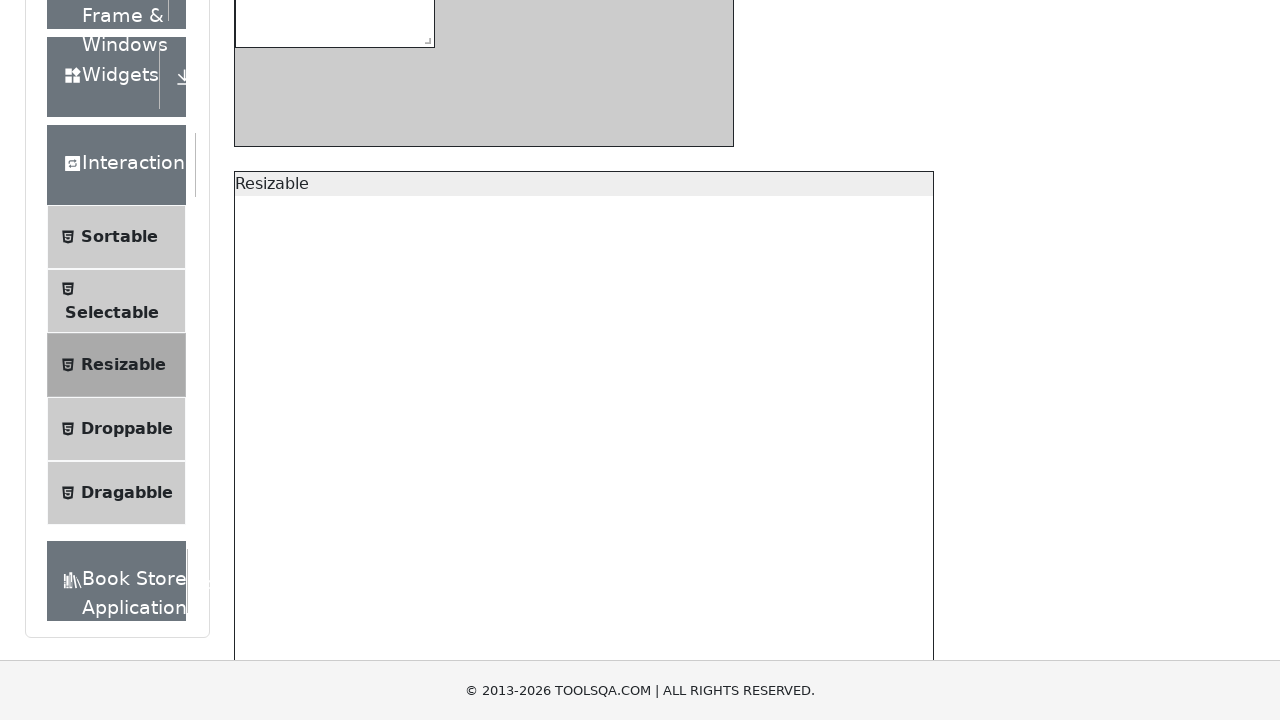

Released mouse button to complete resizing at (923, 660)
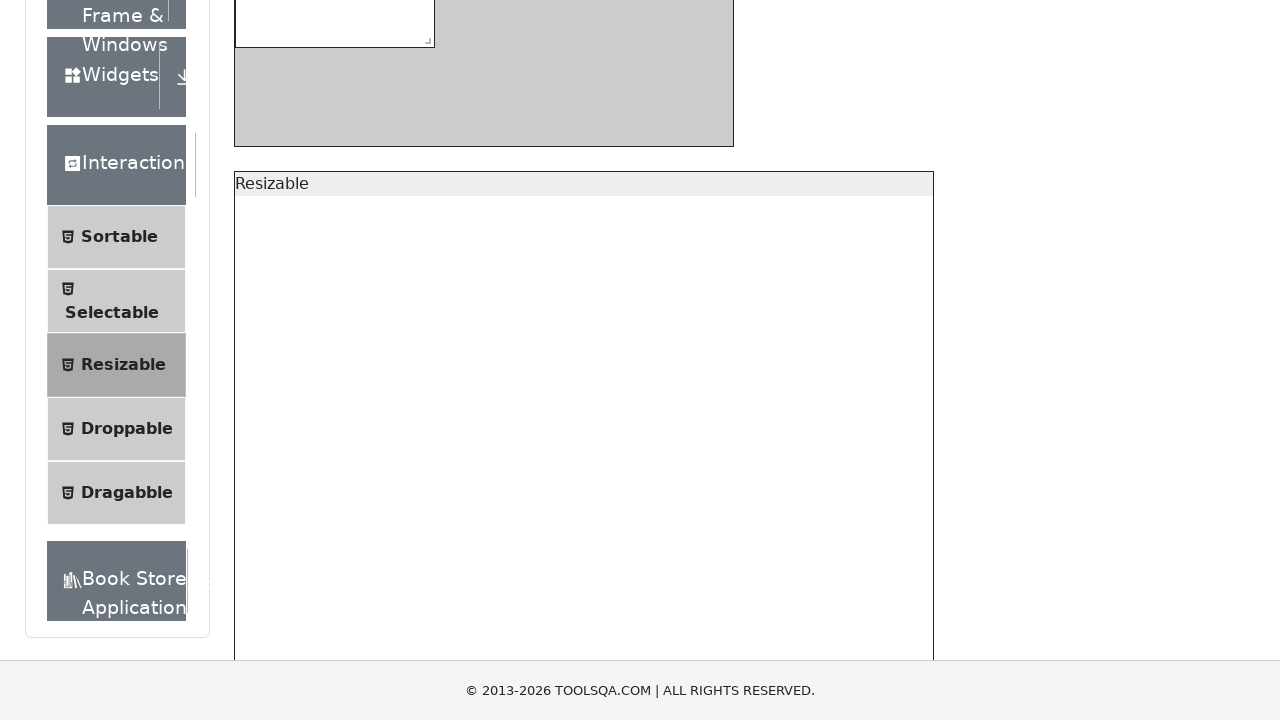

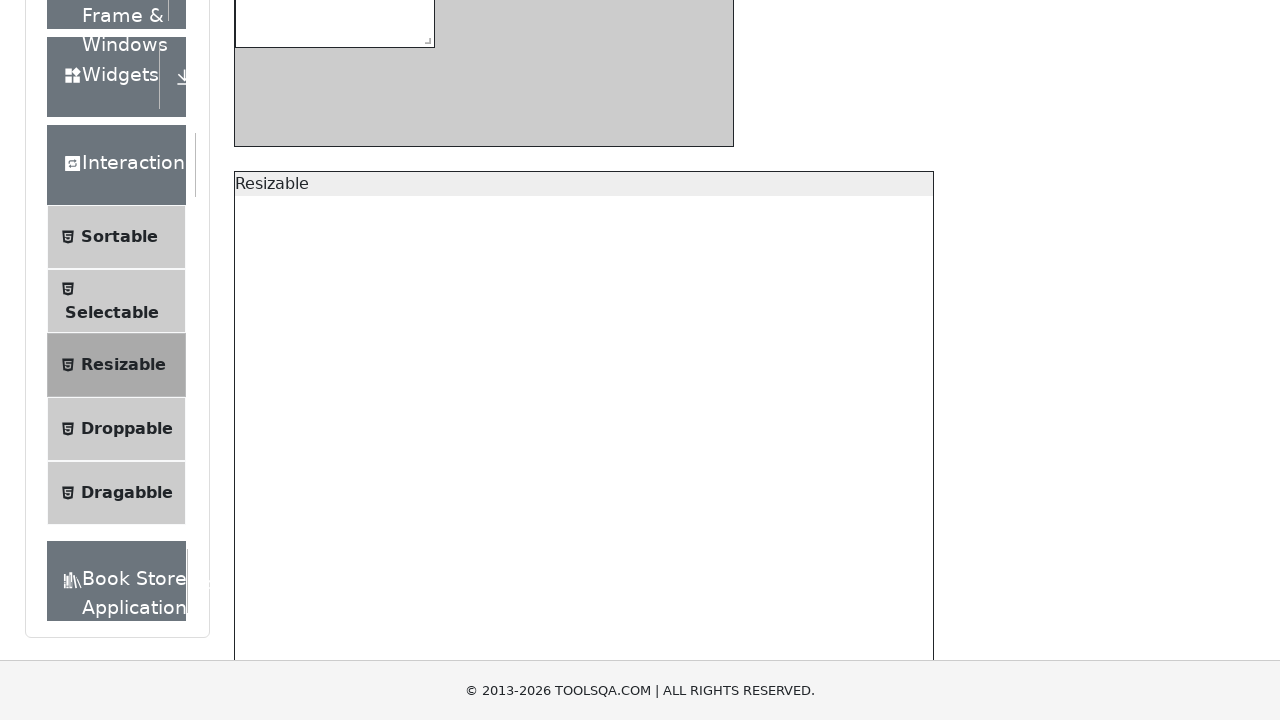